Extracts two numbers from the page, calculates their sum, and selects the result from a dropdown menu

Starting URL: http://suninjuly.github.io/selects1.html

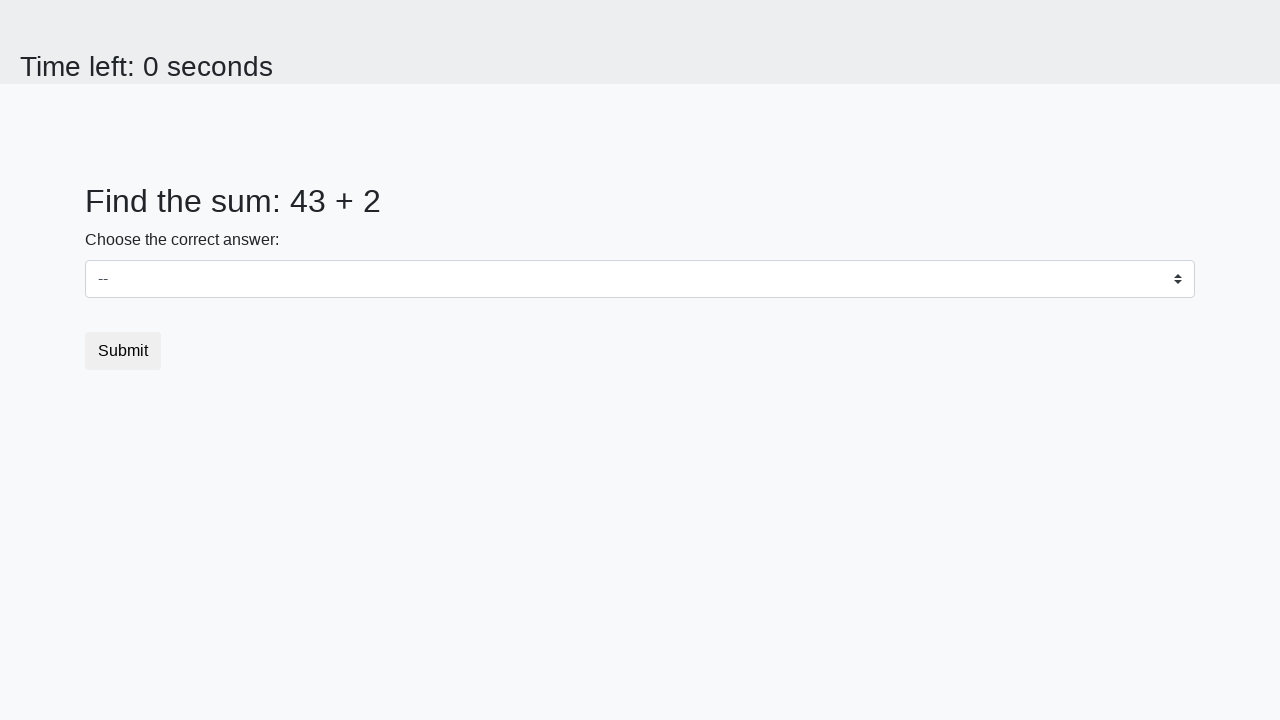

Located first number element (#num1)
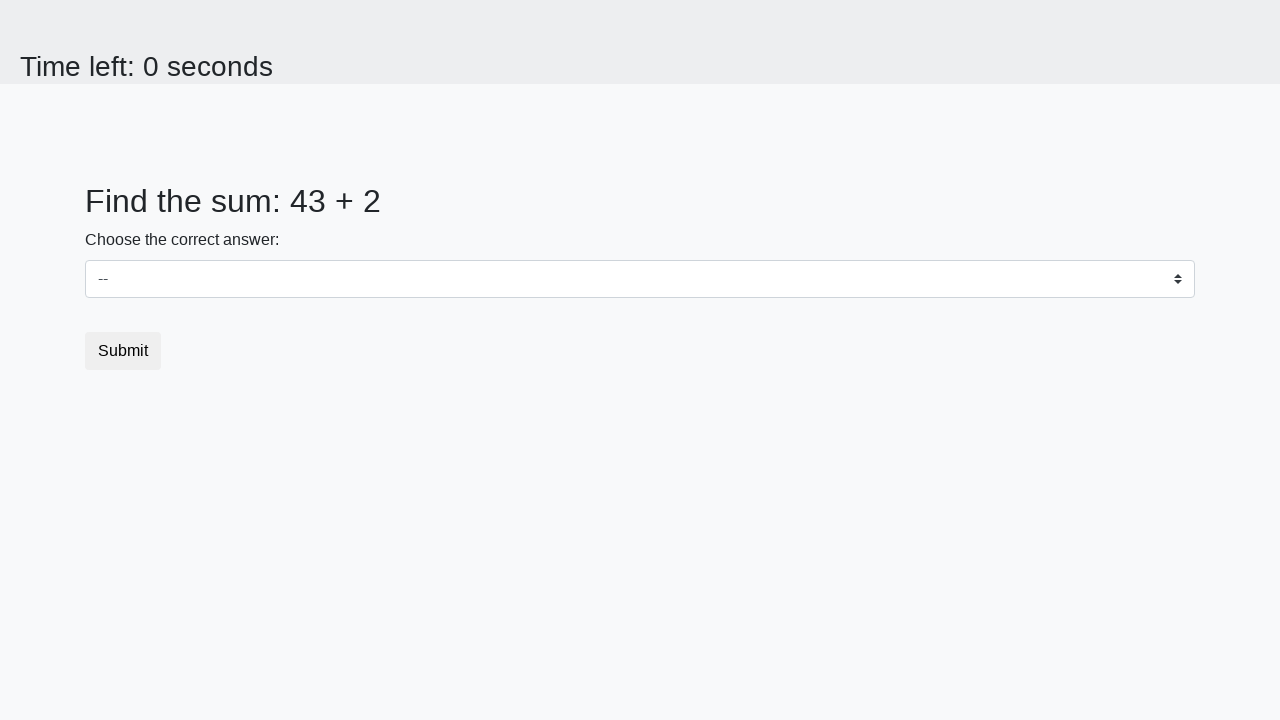

Extracted first number from page
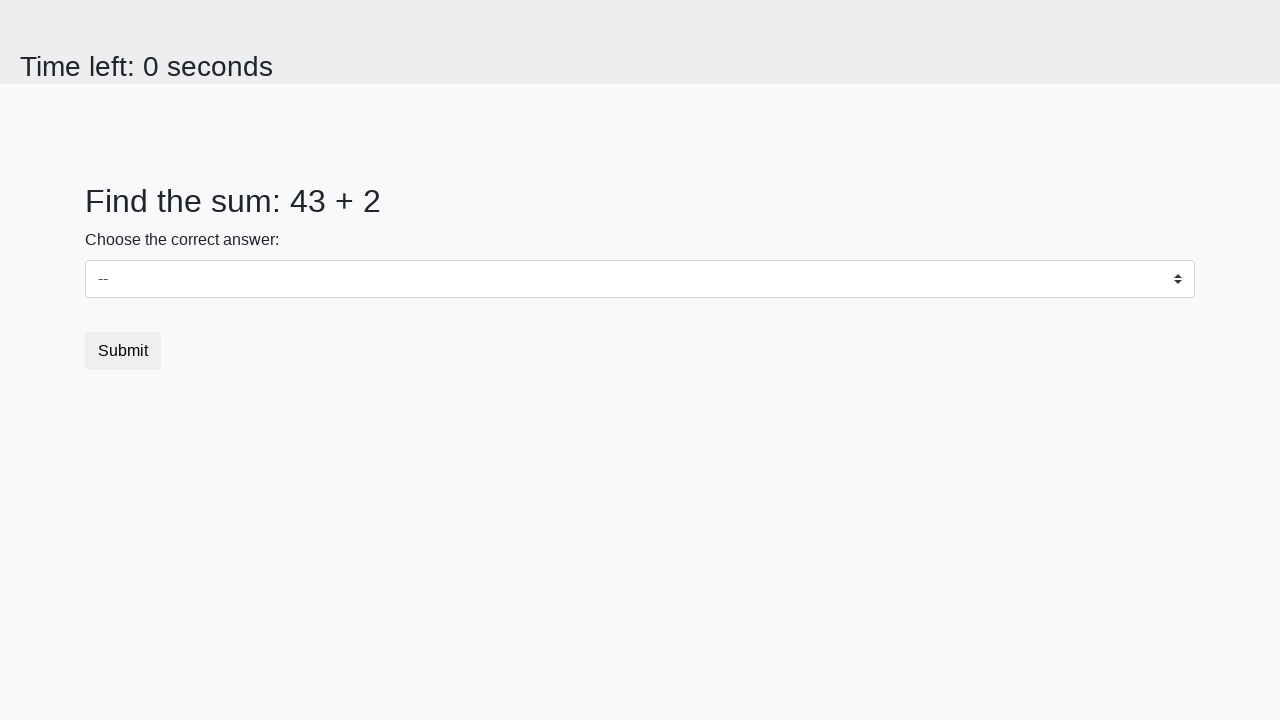

Located second number element (#num2)
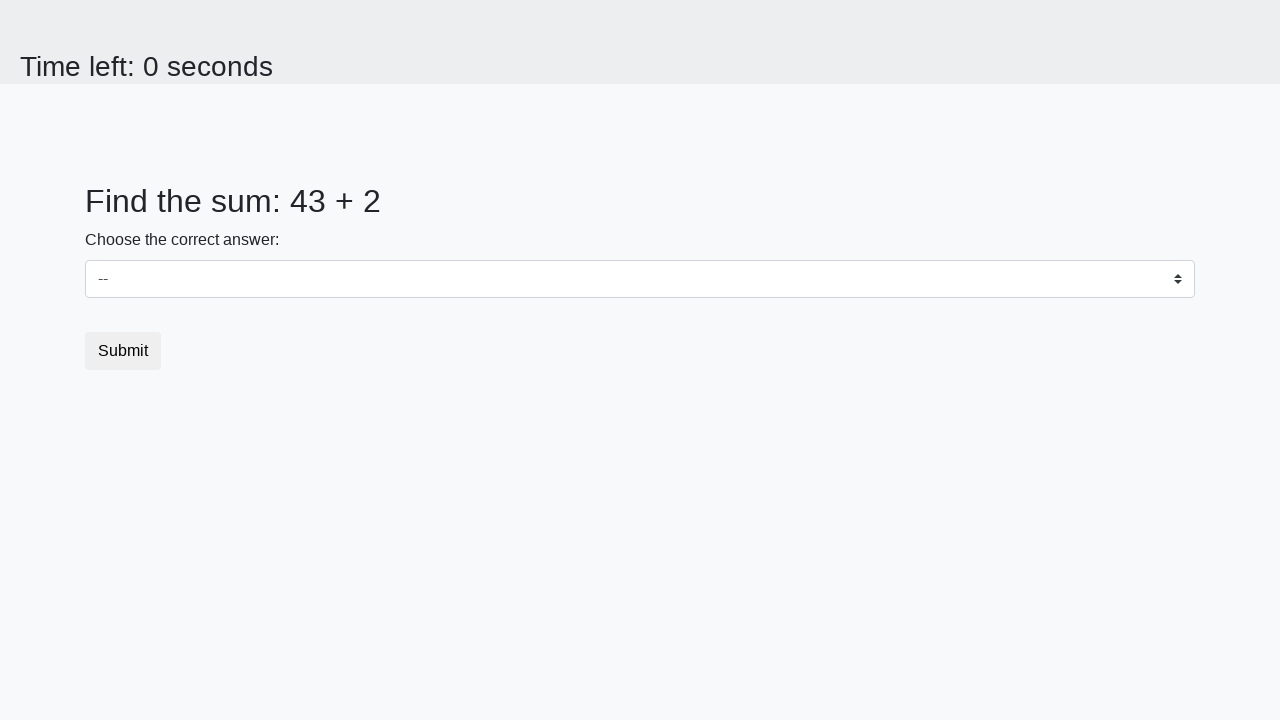

Extracted second number from page
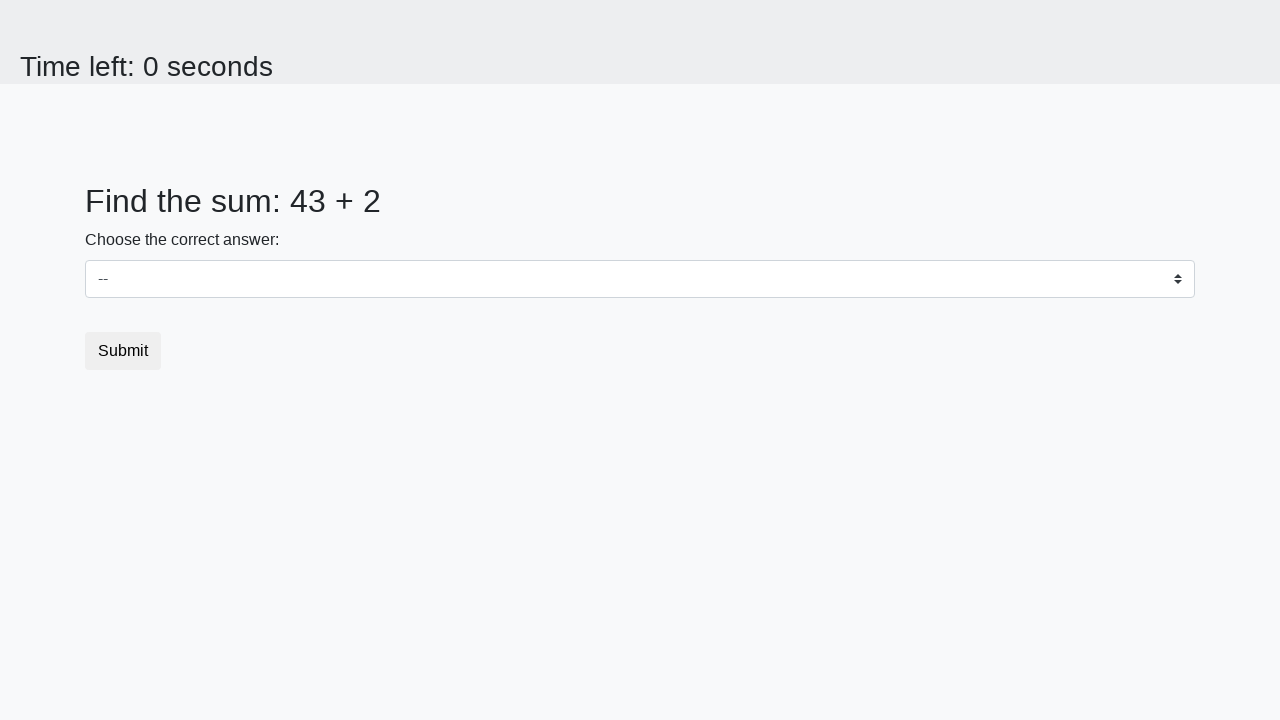

Calculated sum of 43 + 2 = 45
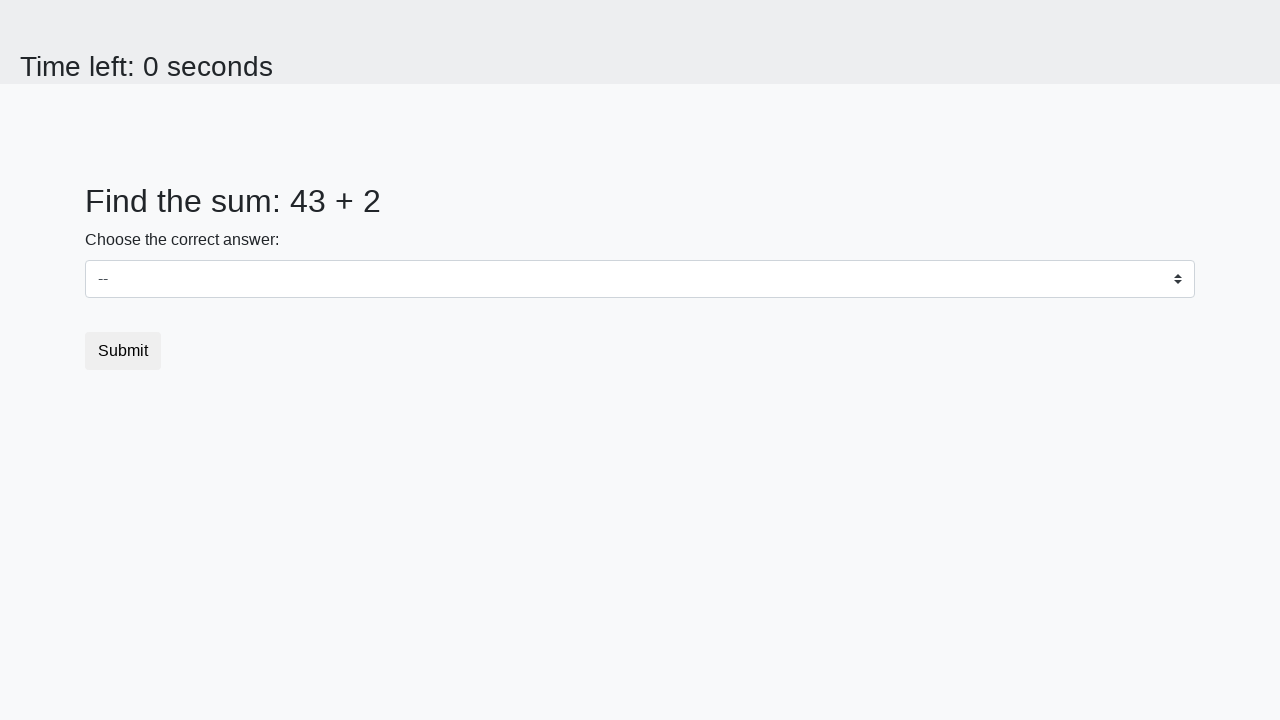

Selected value 45 from dropdown menu on #dropdown
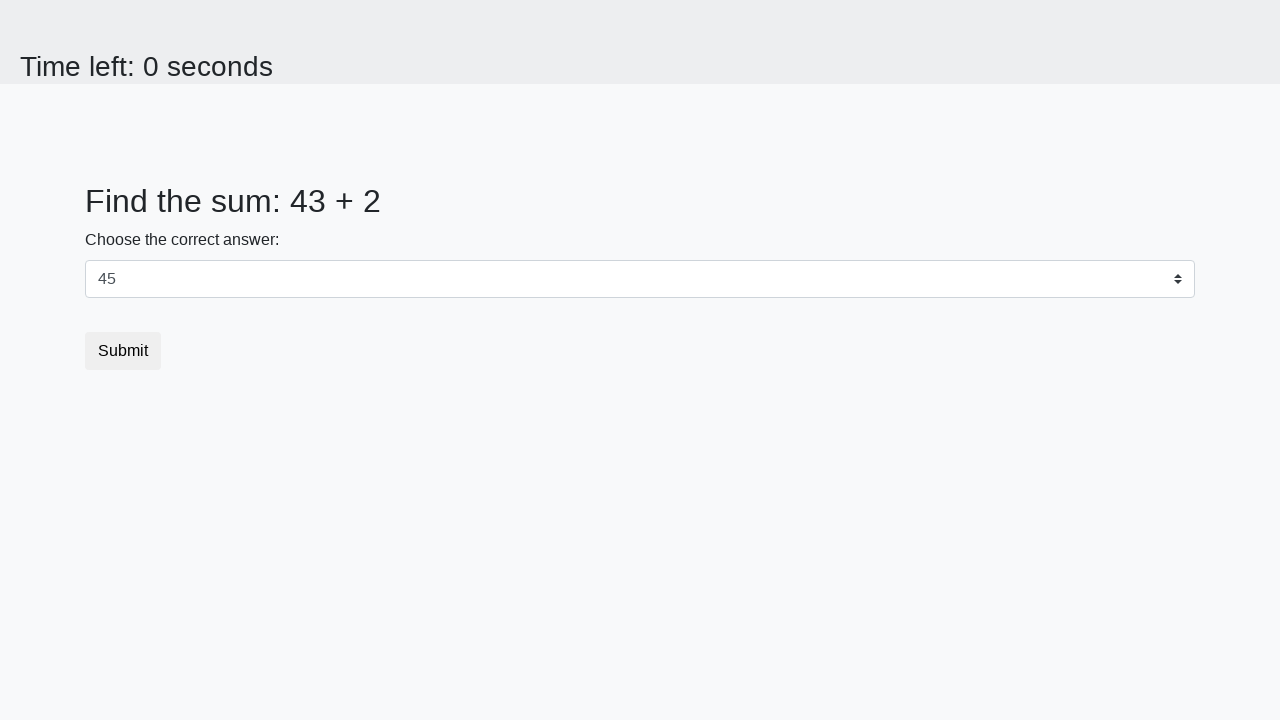

Clicked submit button at (123, 351) on .btn
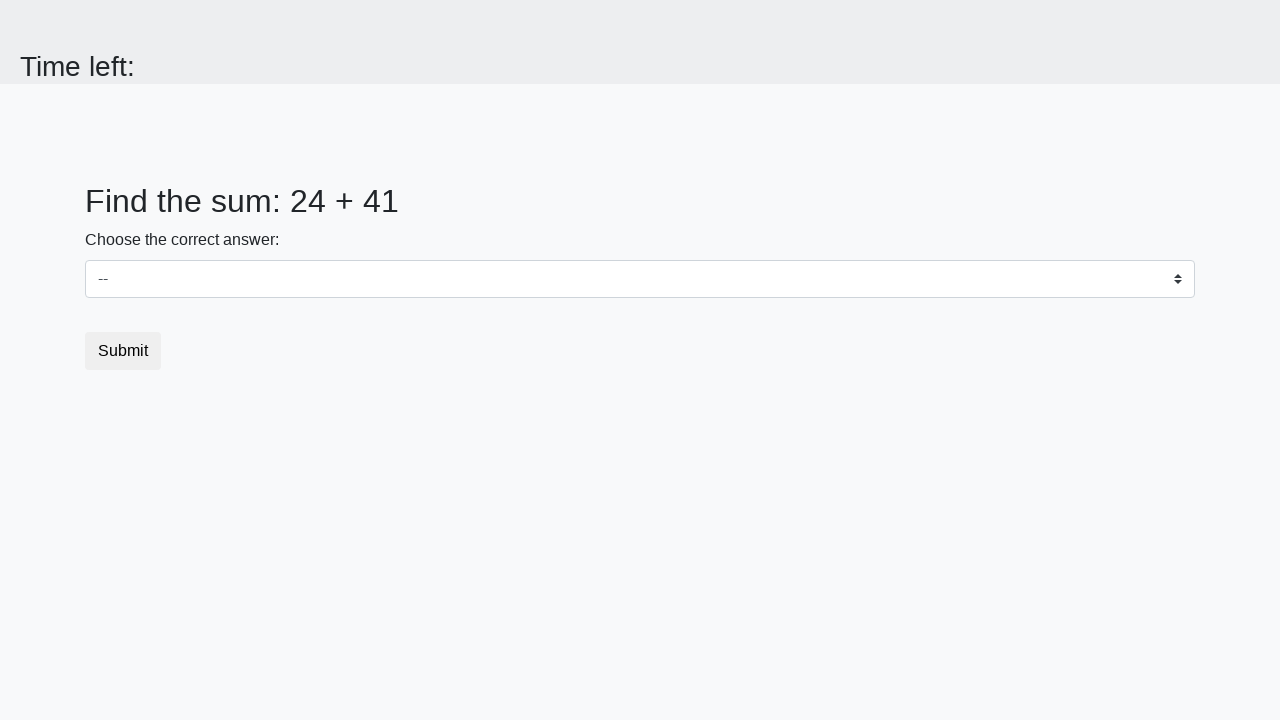

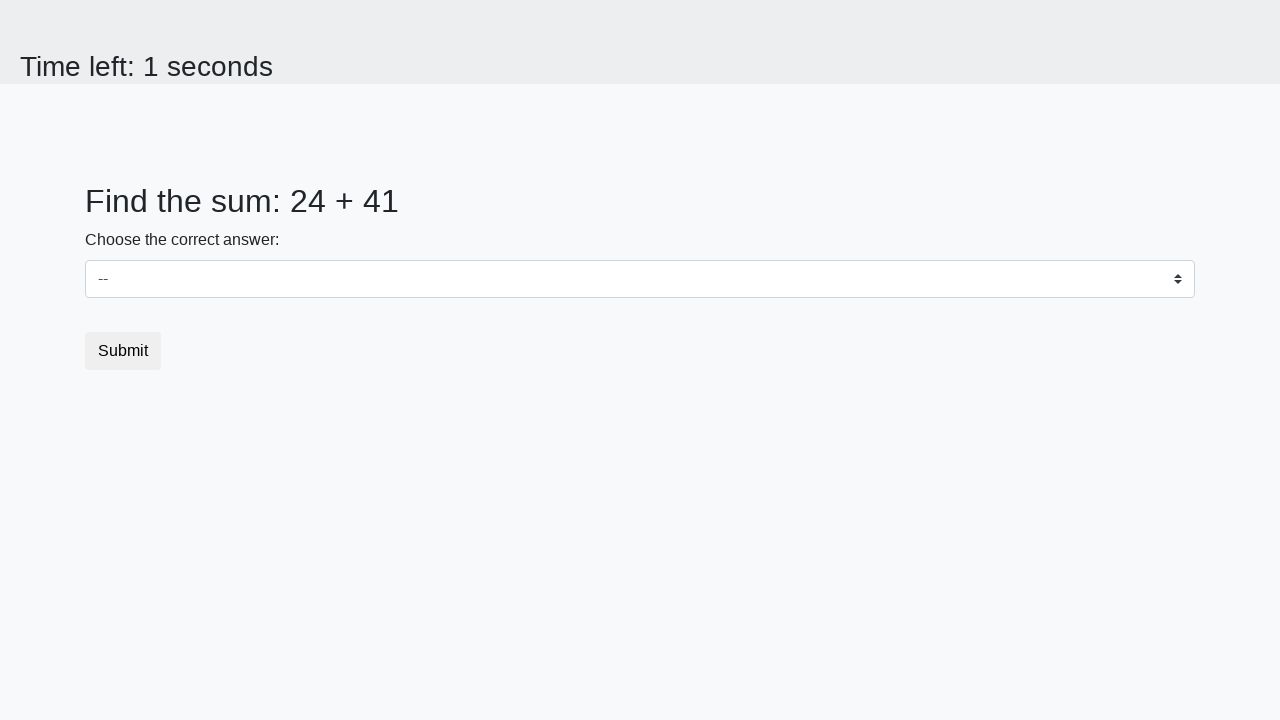